Tests selecting the first option from the dropdown and verifies that "Option 1" is selected.

Starting URL: http://the-internet.herokuapp.com/dropdown

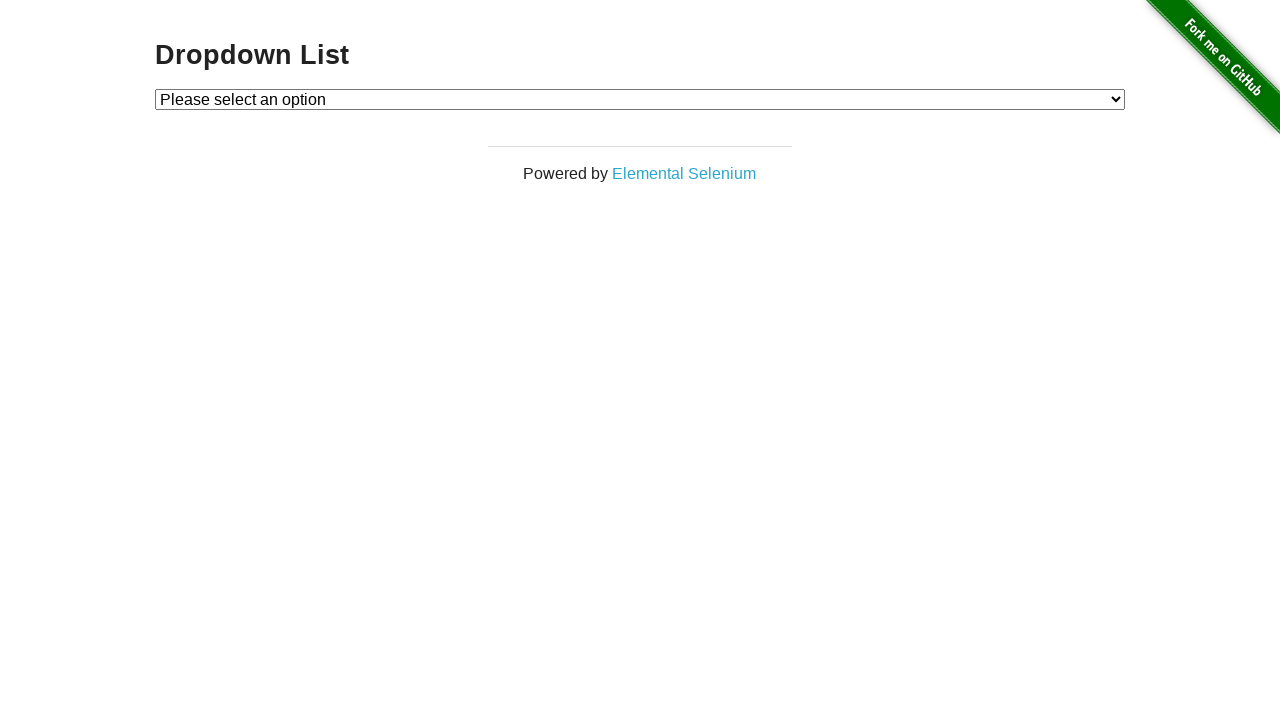

Navigated to Heroku dropdown page
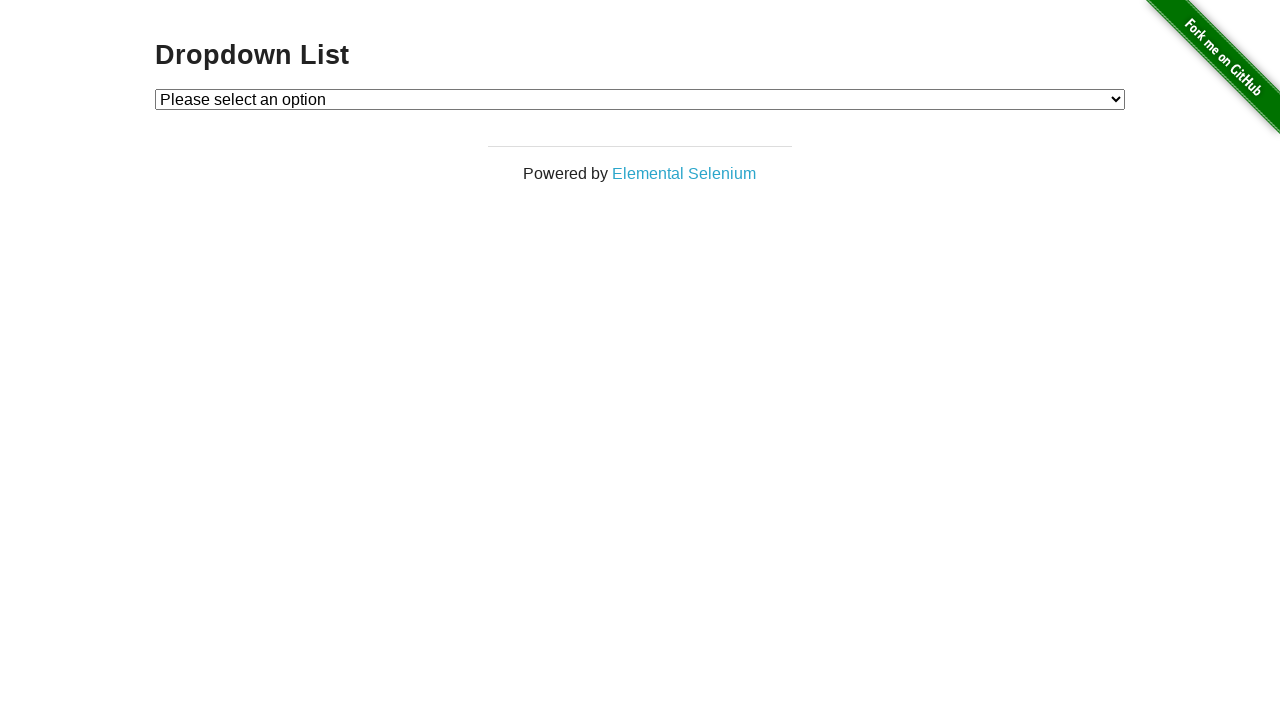

Selected first option from dropdown (Option 1) on #dropdown
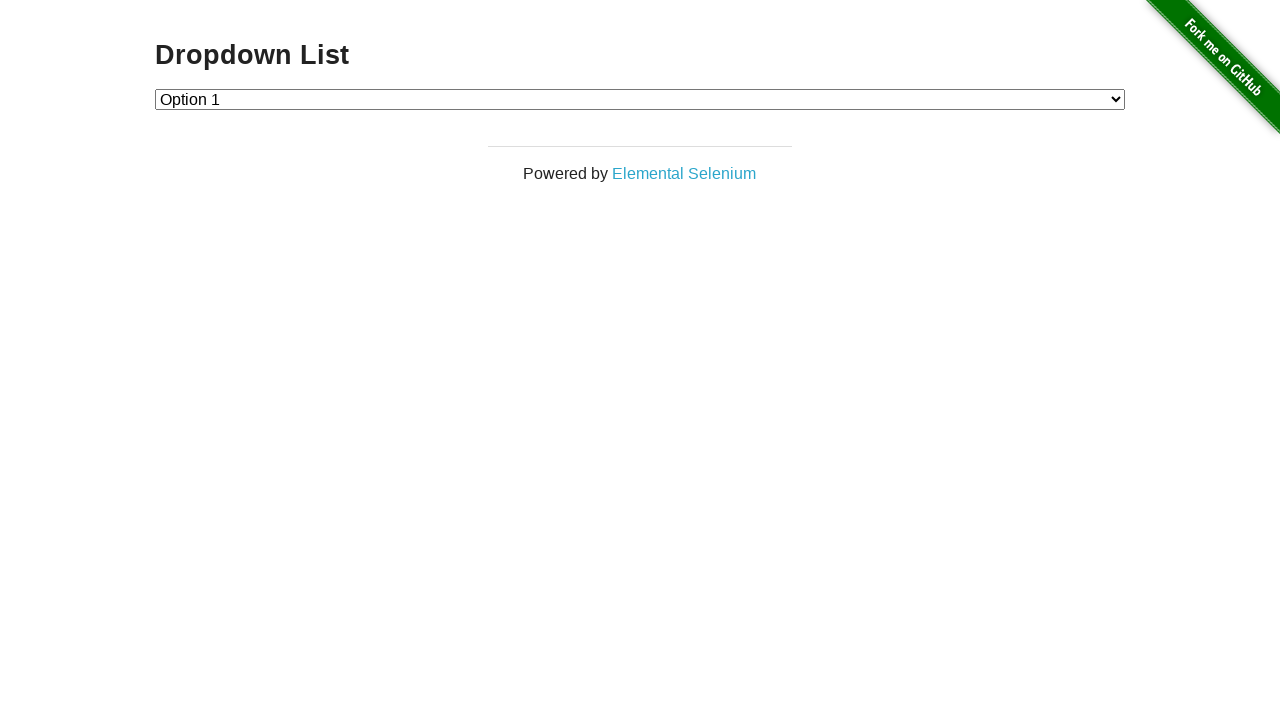

Retrieved selected dropdown value
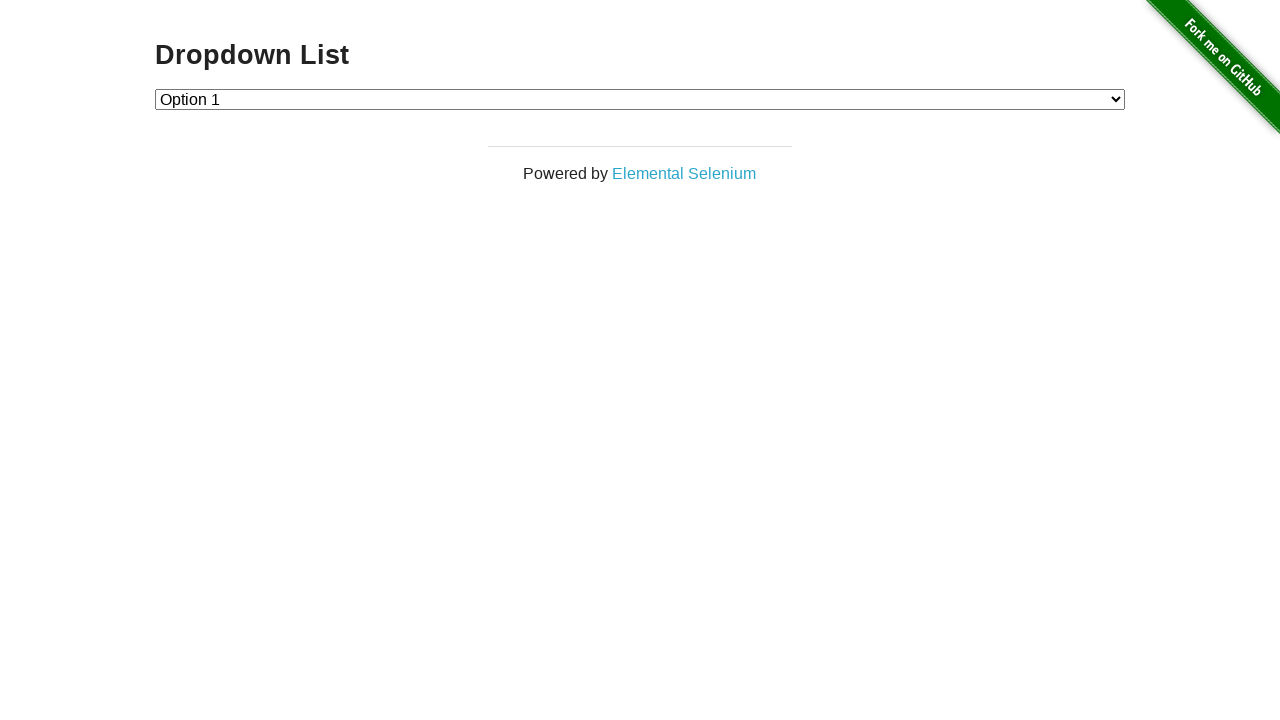

Verified that selected dropdown value is '1' (Option 1)
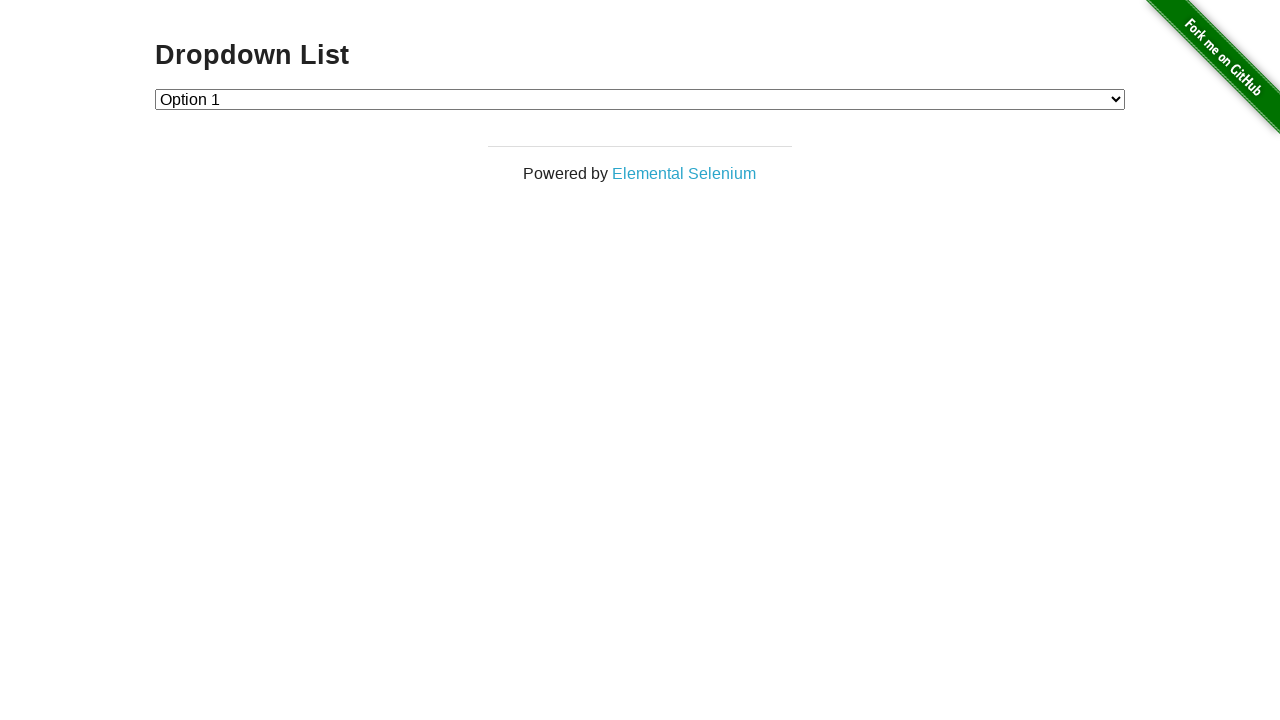

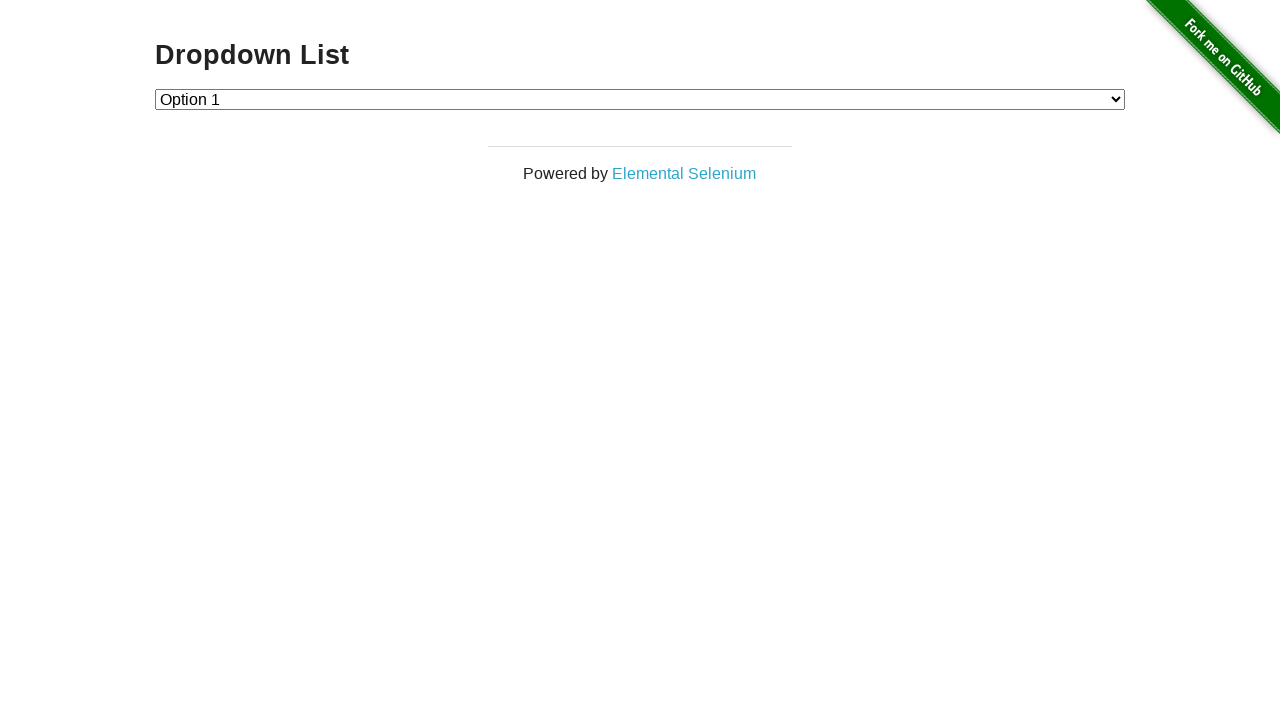